Tests that an error message is shown when trying to save an empty name field

Starting URL: https://devmountain-qa.github.io/employee-manager/1.2_Version/index.html

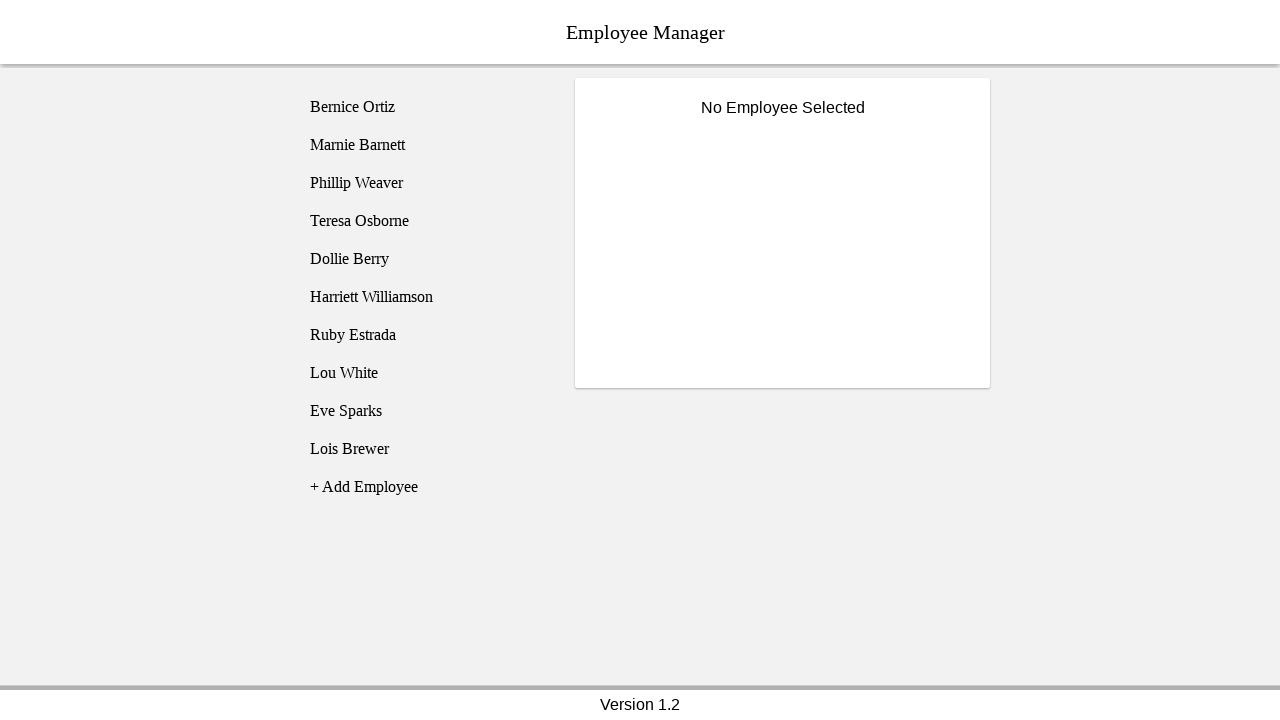

Clicked on Bernice Ortiz employee at (425, 107) on [name='employee1']
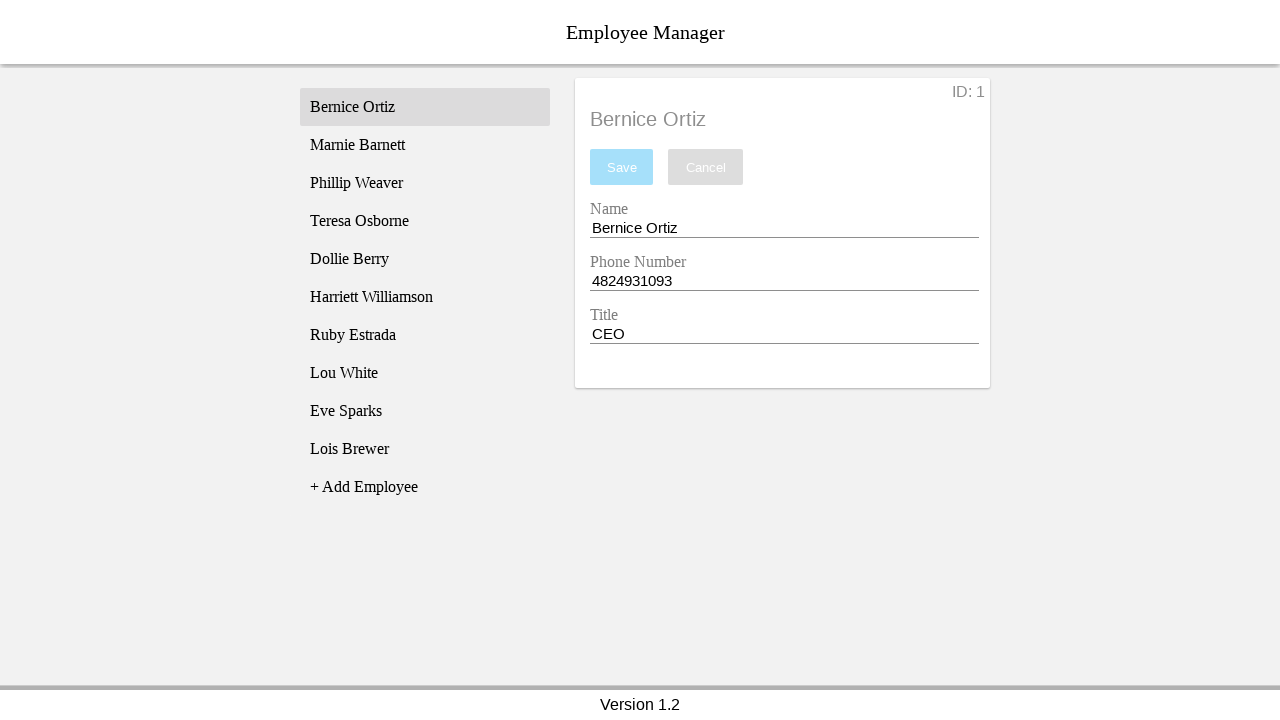

Name input field became visible
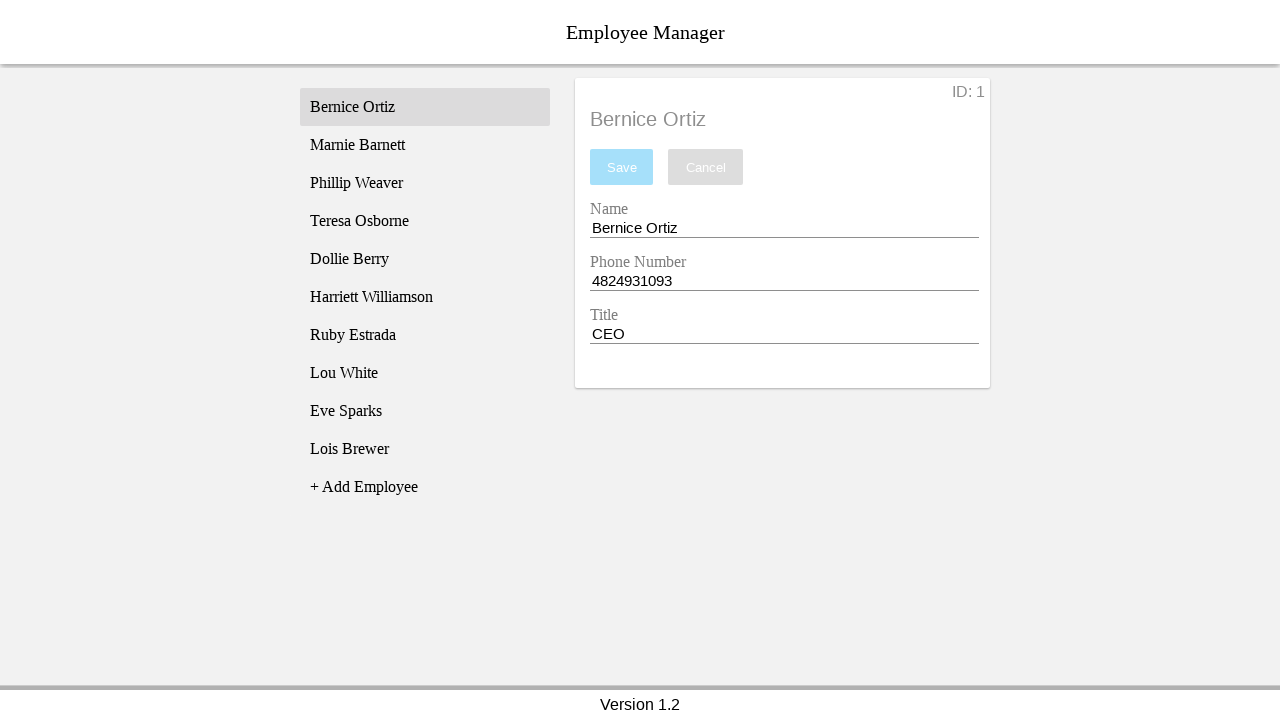

Cleared name input field on [name='nameEntry']
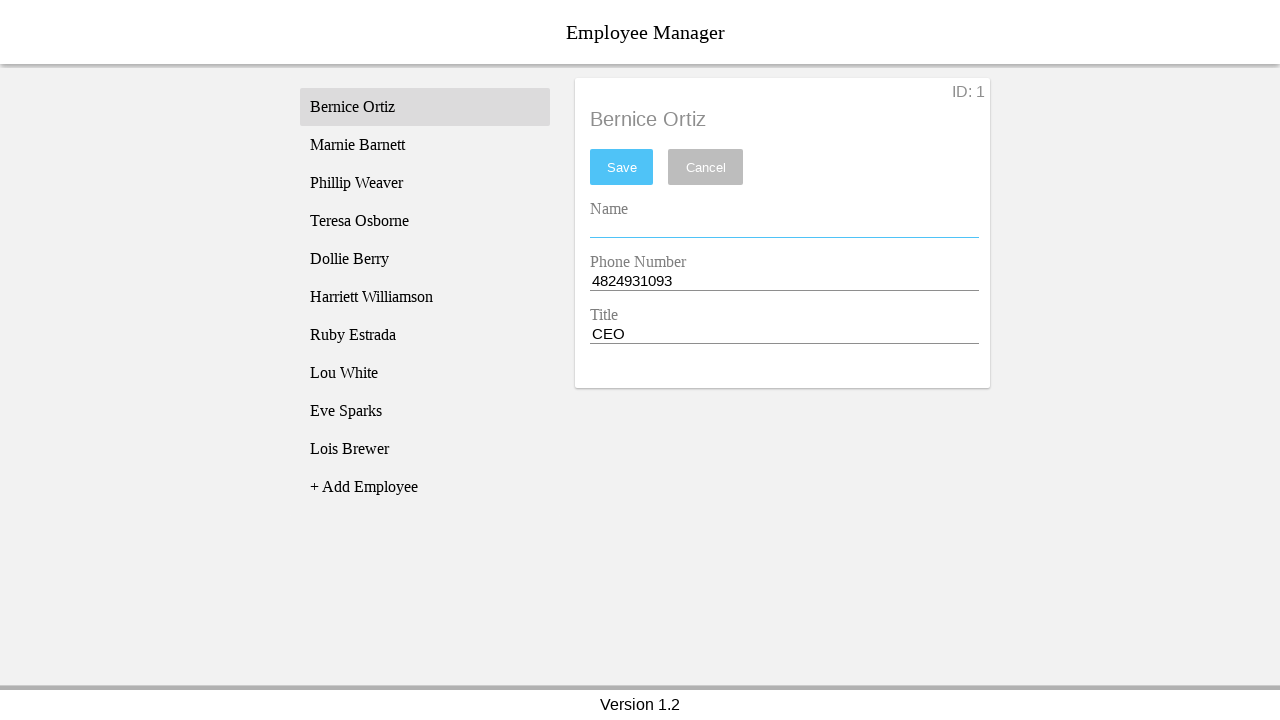

Pressed Space key in name field on [name='nameEntry']
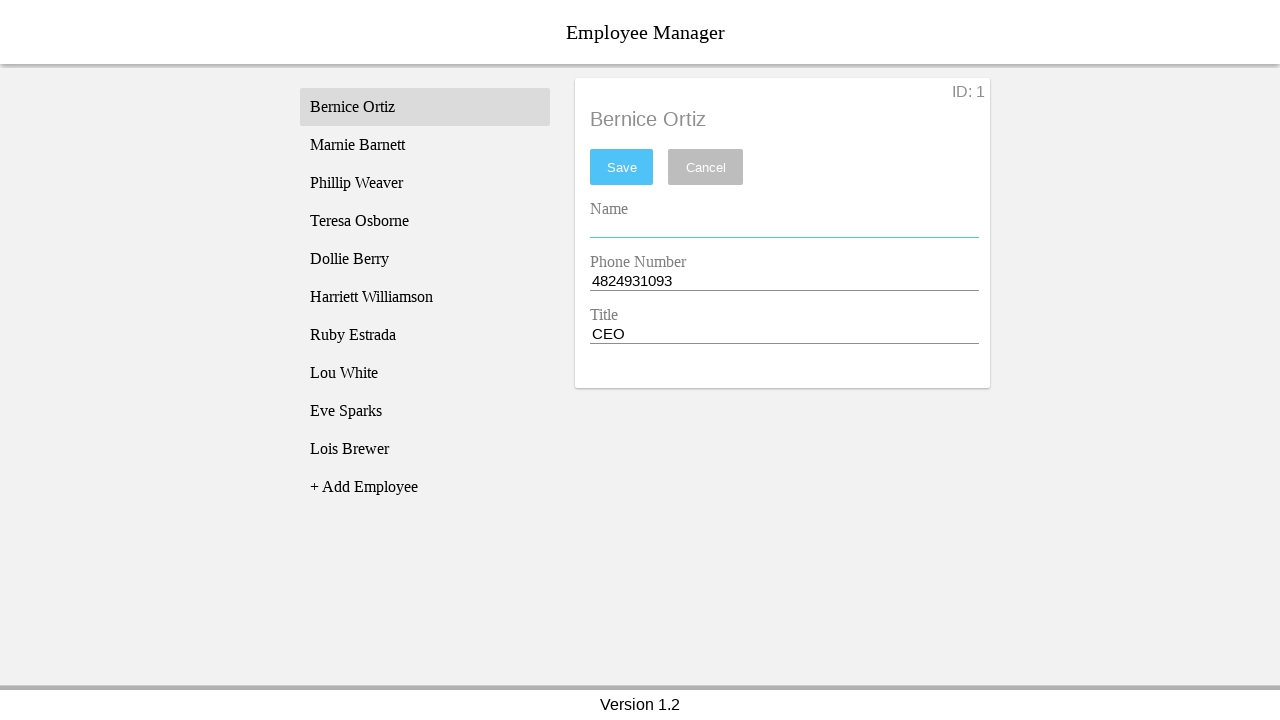

Pressed Backspace key in name field to ensure empty state on [name='nameEntry']
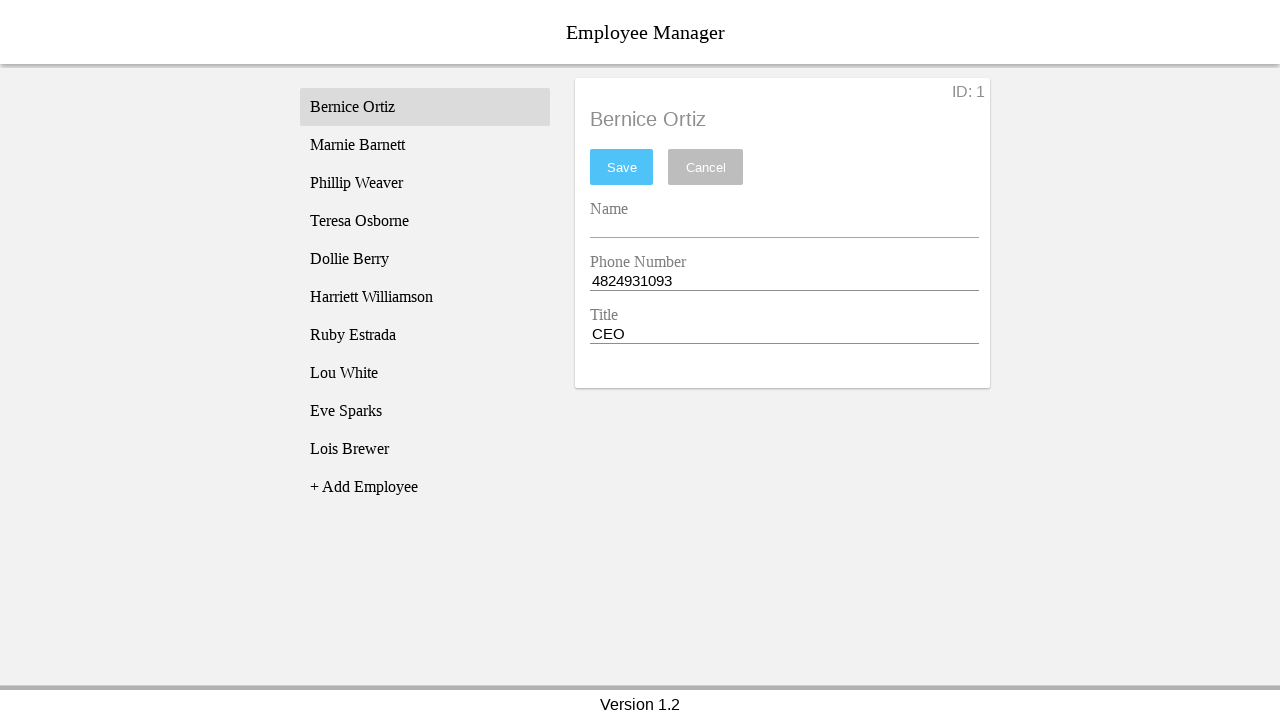

Clicked save button with empty name field at (622, 167) on #saveBtn
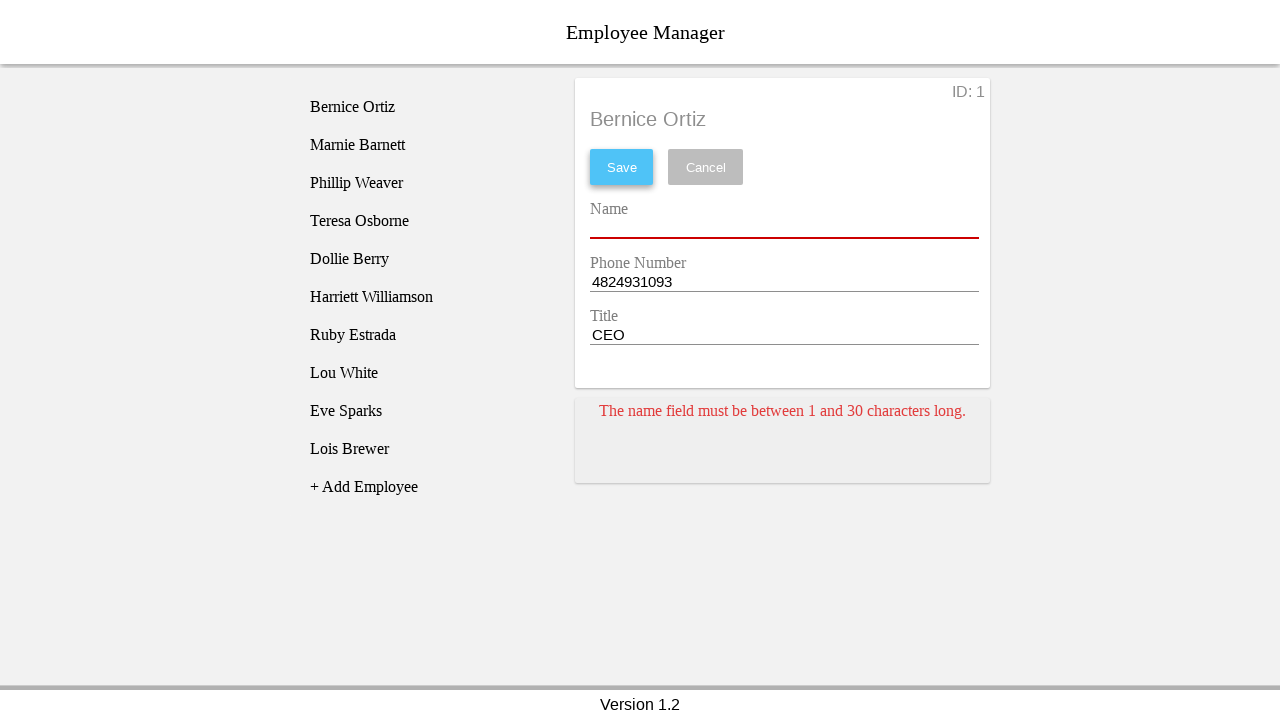

Error message card appeared for empty name field
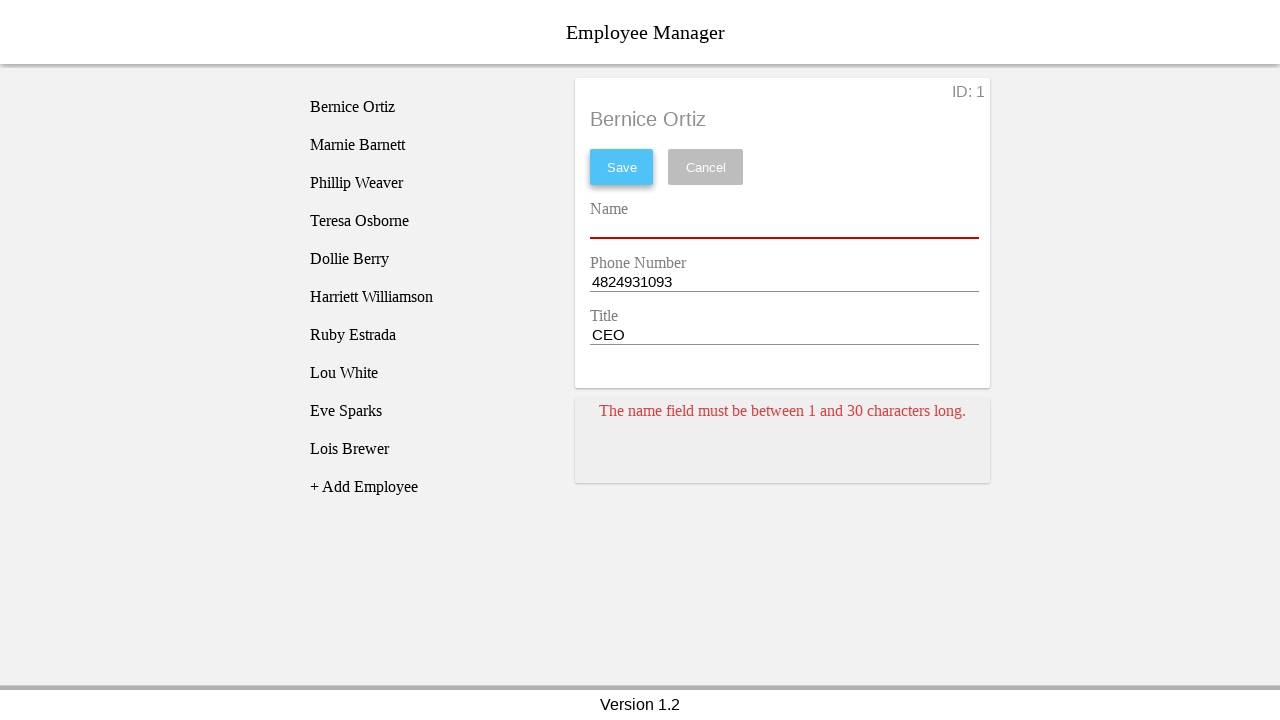

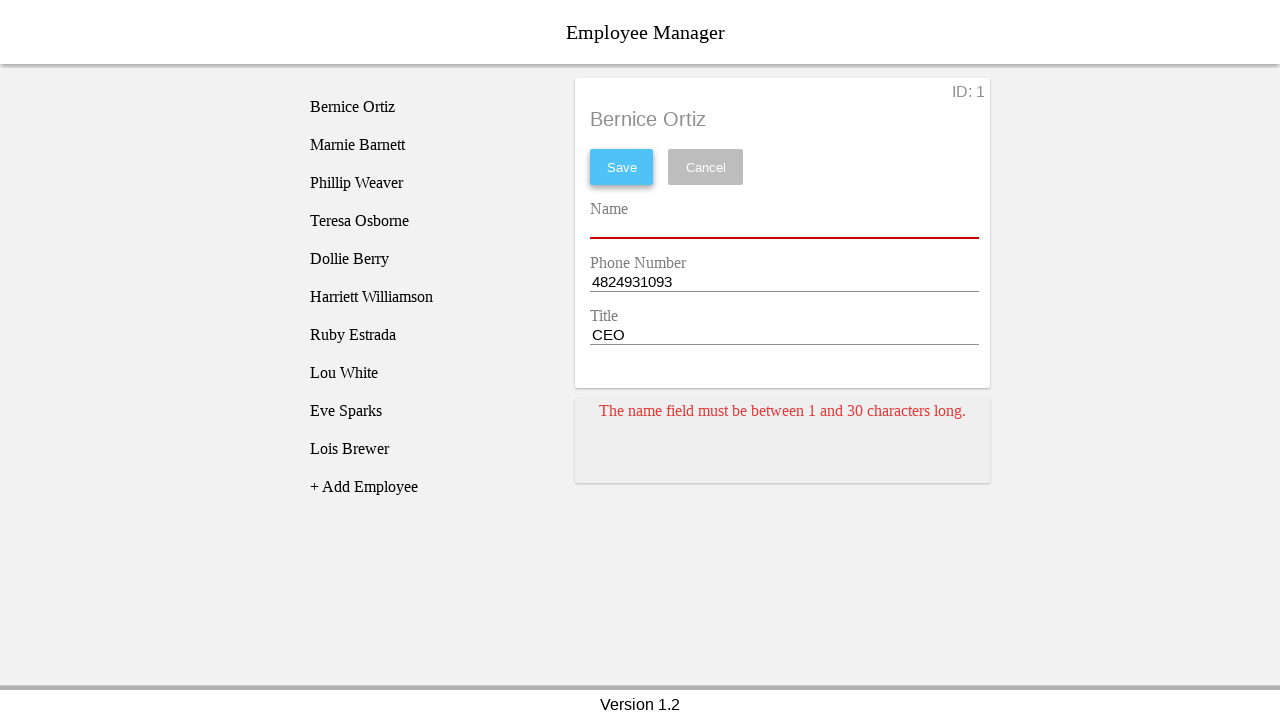